Tests the clear input functionality of the JWT decoder by filling a JWT token and then clicking the clear button to empty the input field.

Starting URL: https://www.001236.xyz/en/

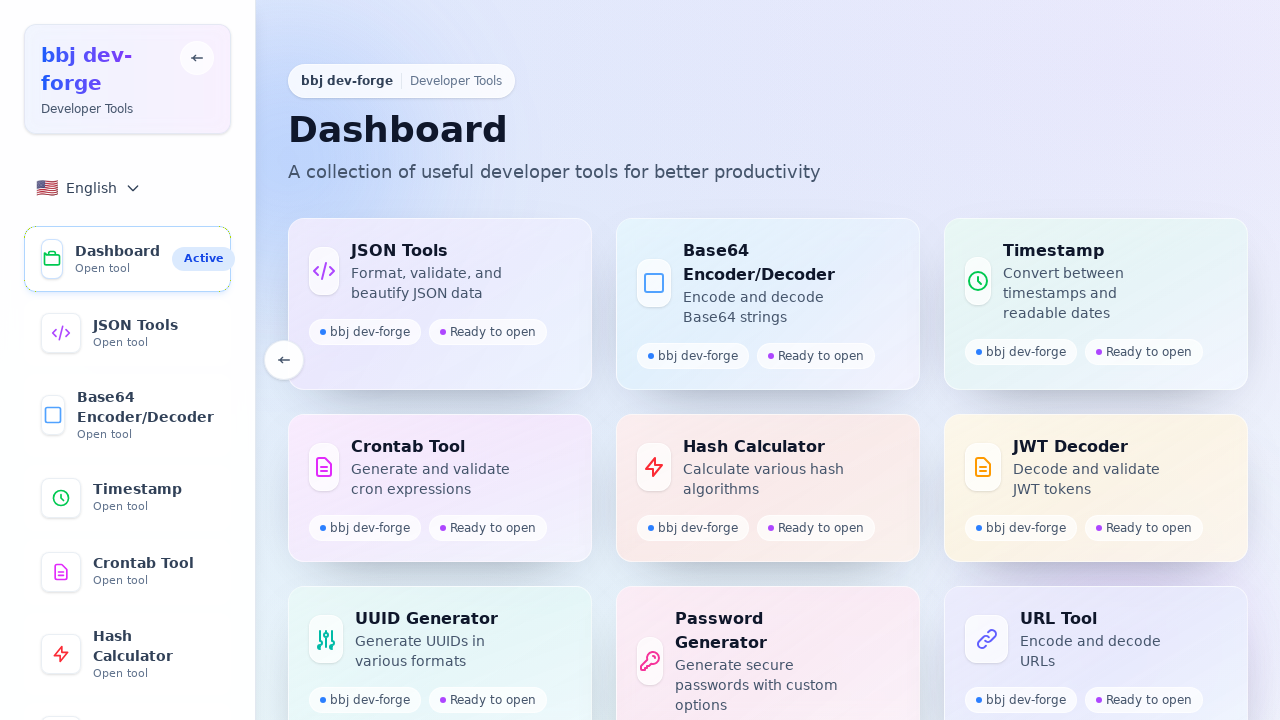

Clicked on JWT Decoder link at (154, 710) on text=JWT Decoder
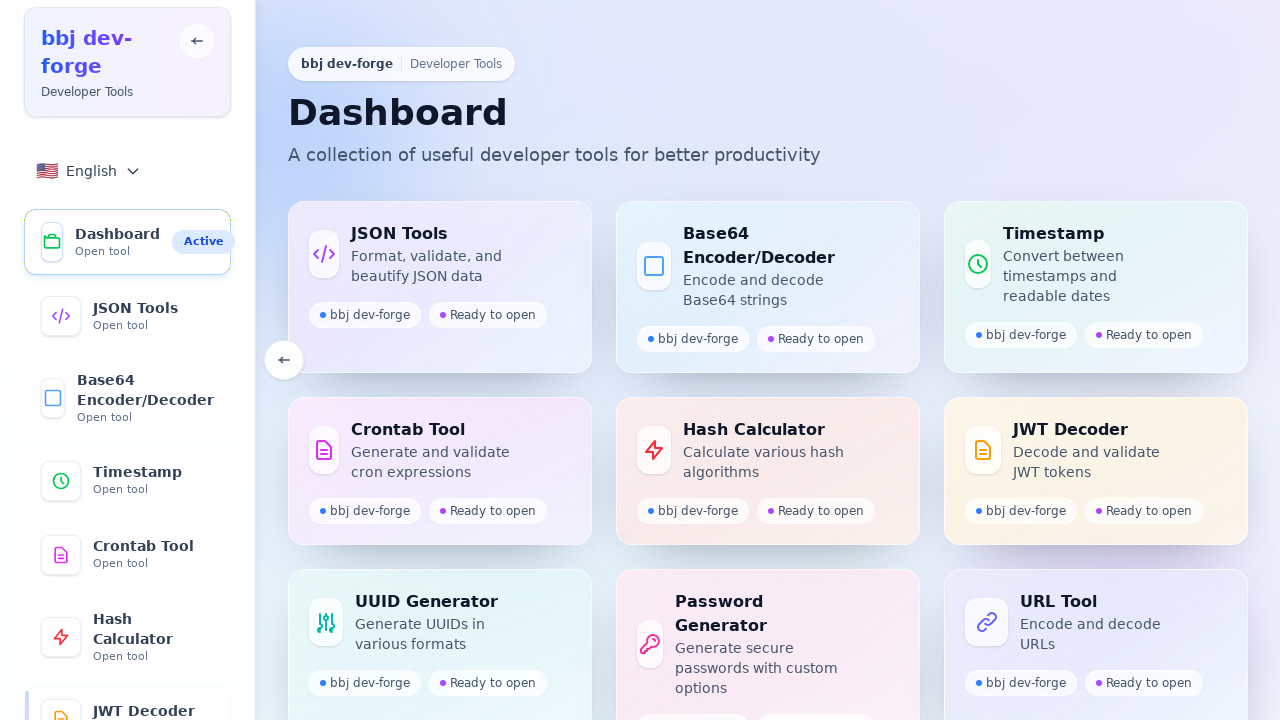

Waited for page to load with networkidle state
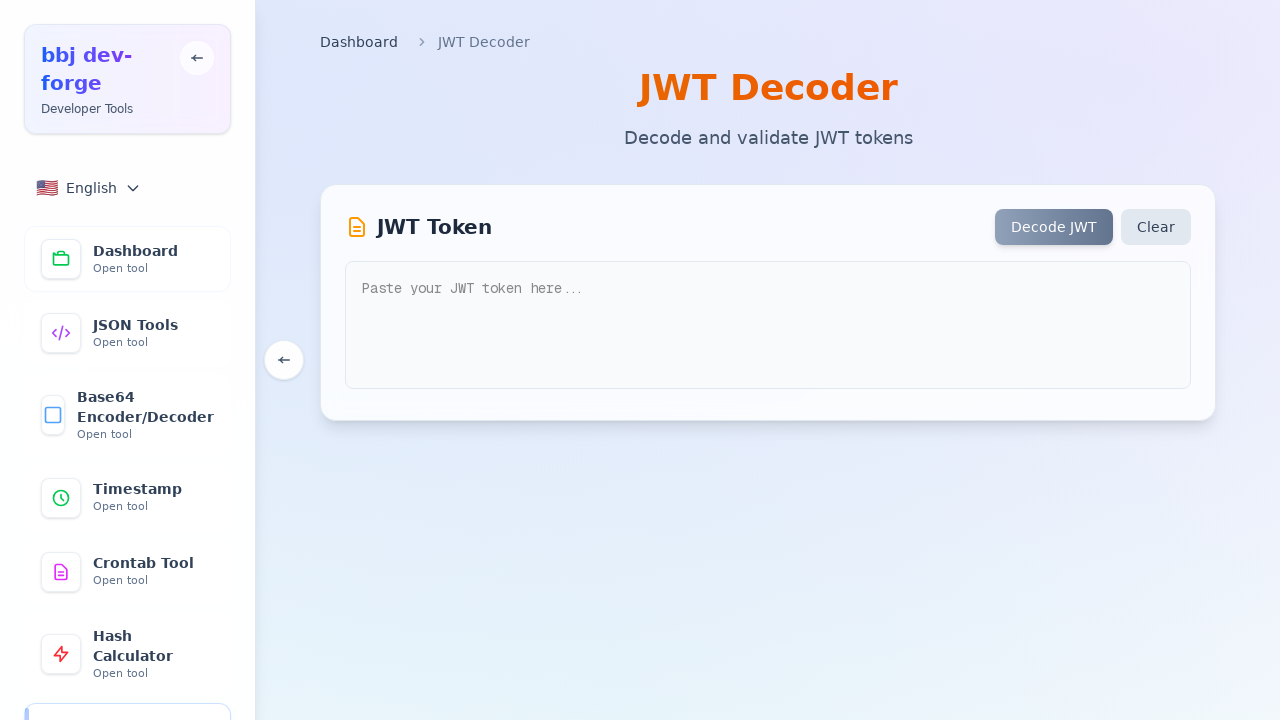

Filled JWT input field with valid token on textarea, .jwt-input, [data-testid="jwt-input"]
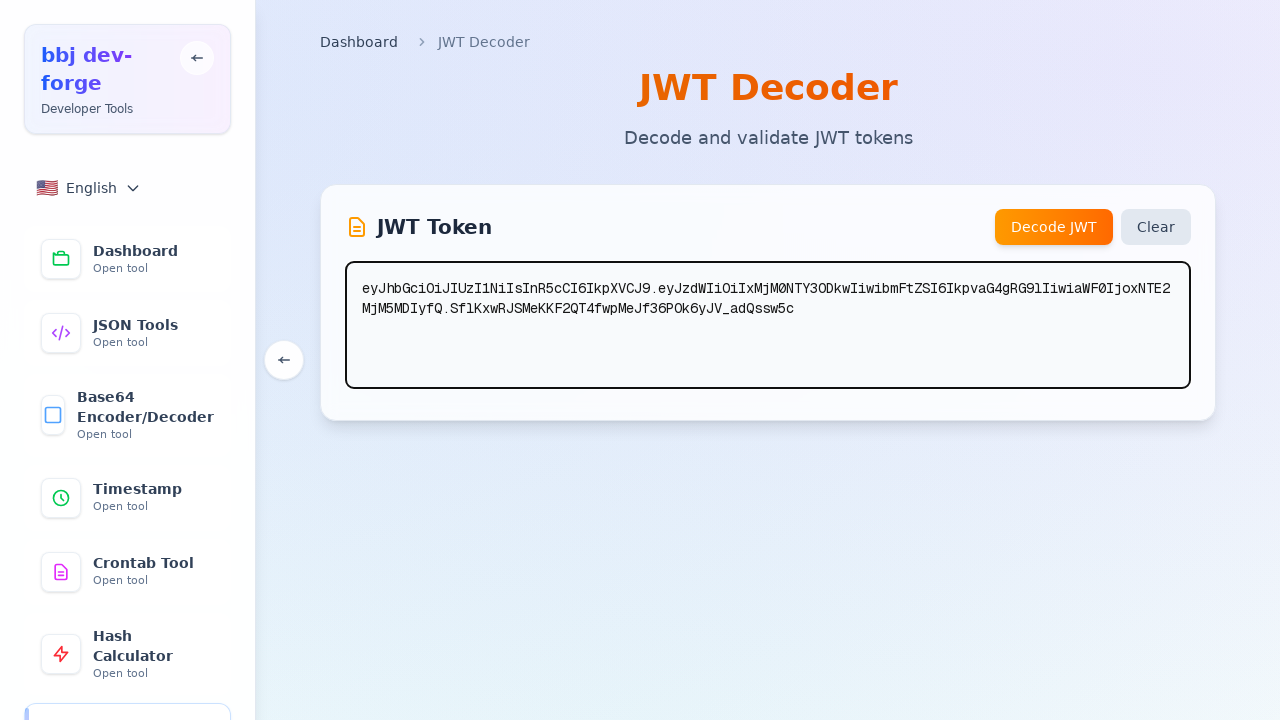

Clicked clear button to empty input field at (1156, 227) on button:has-text("Clear"), .clear-btn, [data-testid="clear-button"]
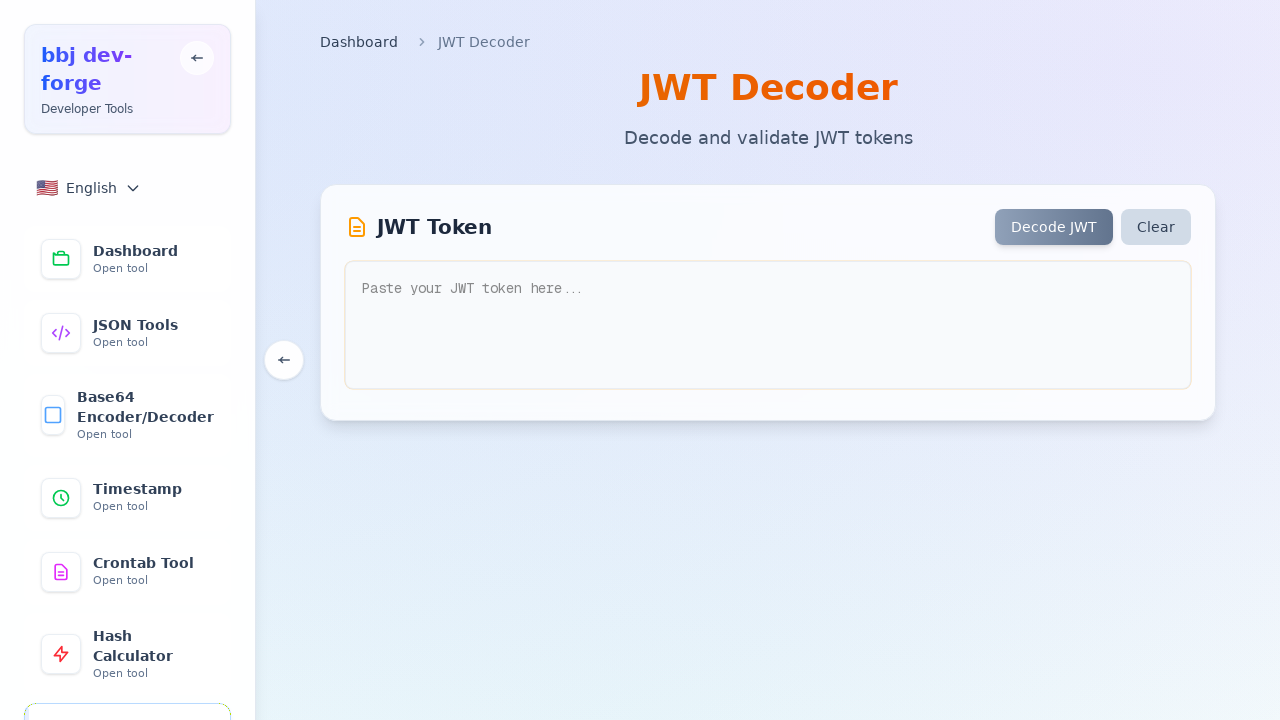

Waited 500ms to verify clear operation completed
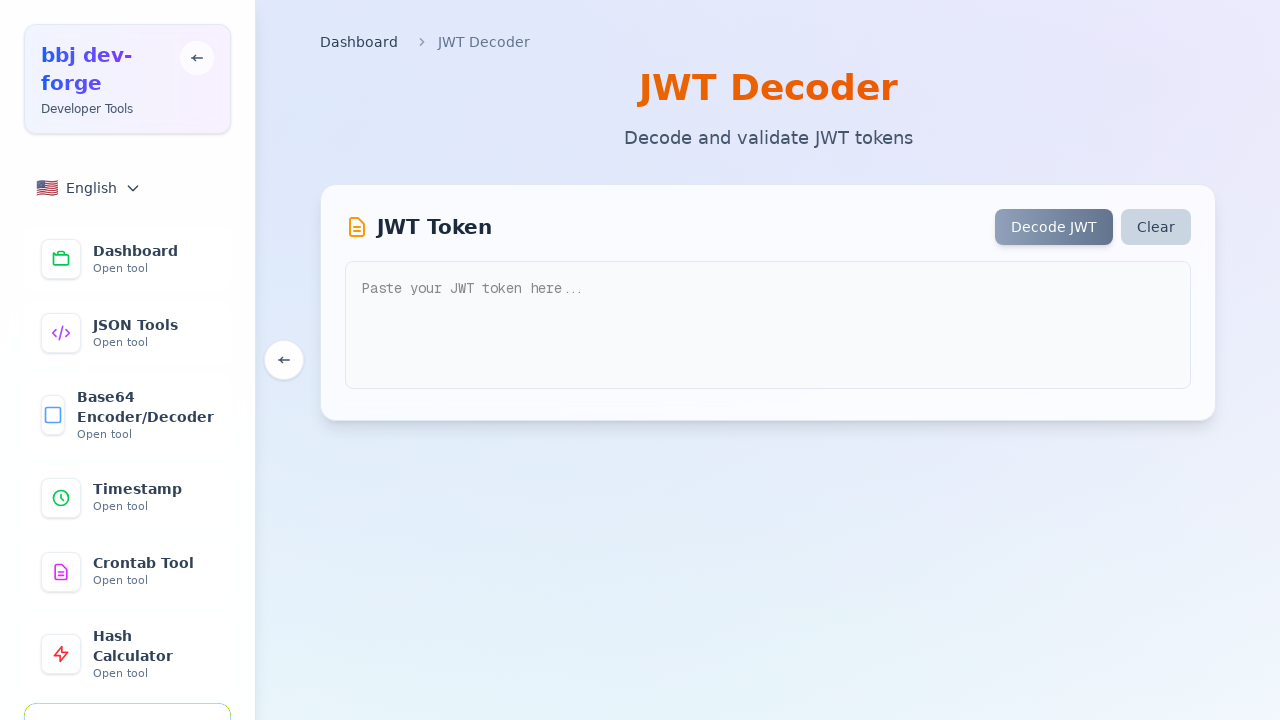

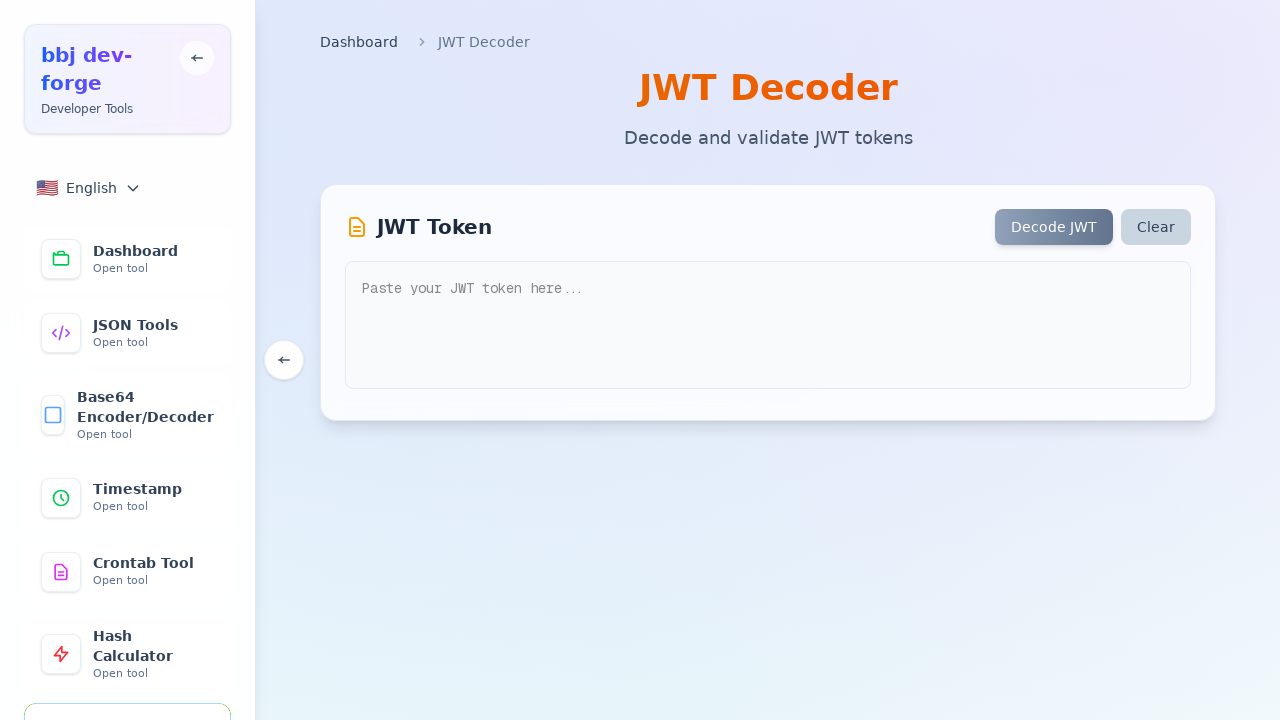